Tests that manually changing the API version in the request URL field updates the version dropdown

Starting URL: https://developer.microsoft.com/en-us/graph/graph-explorer

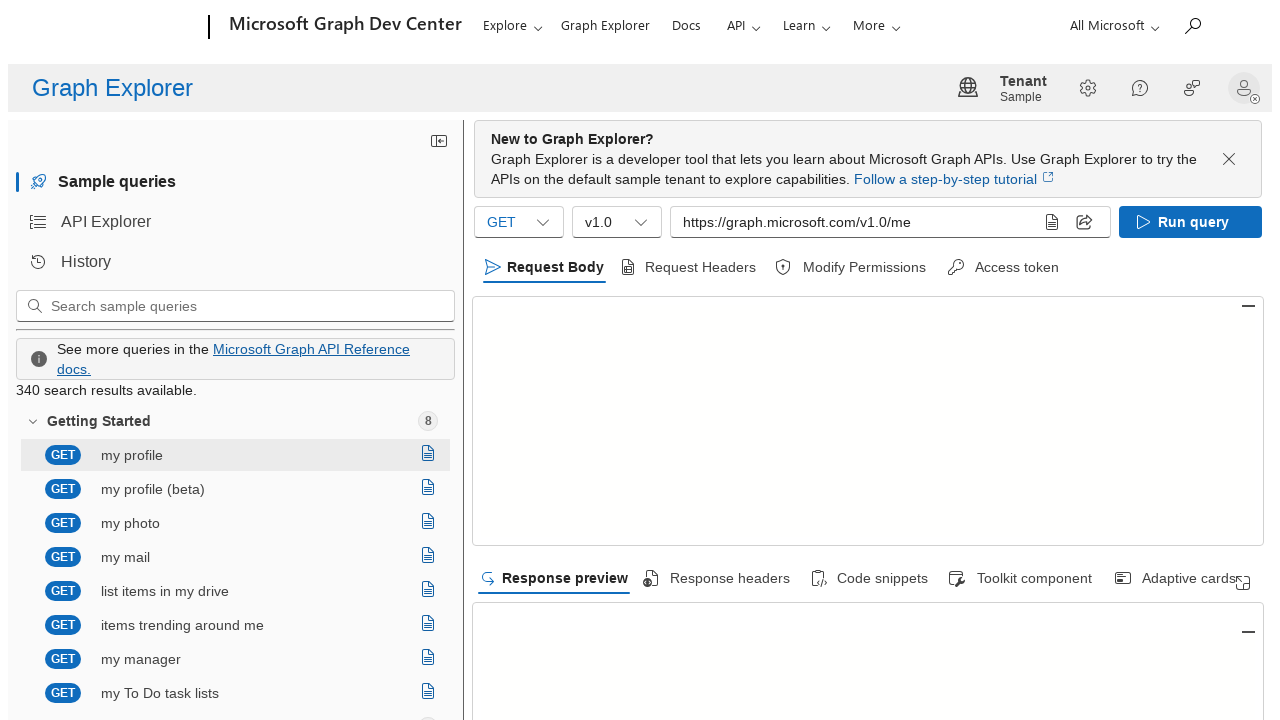

Filled request URL field with beta API version endpoint on [aria-label="Query sample input"]
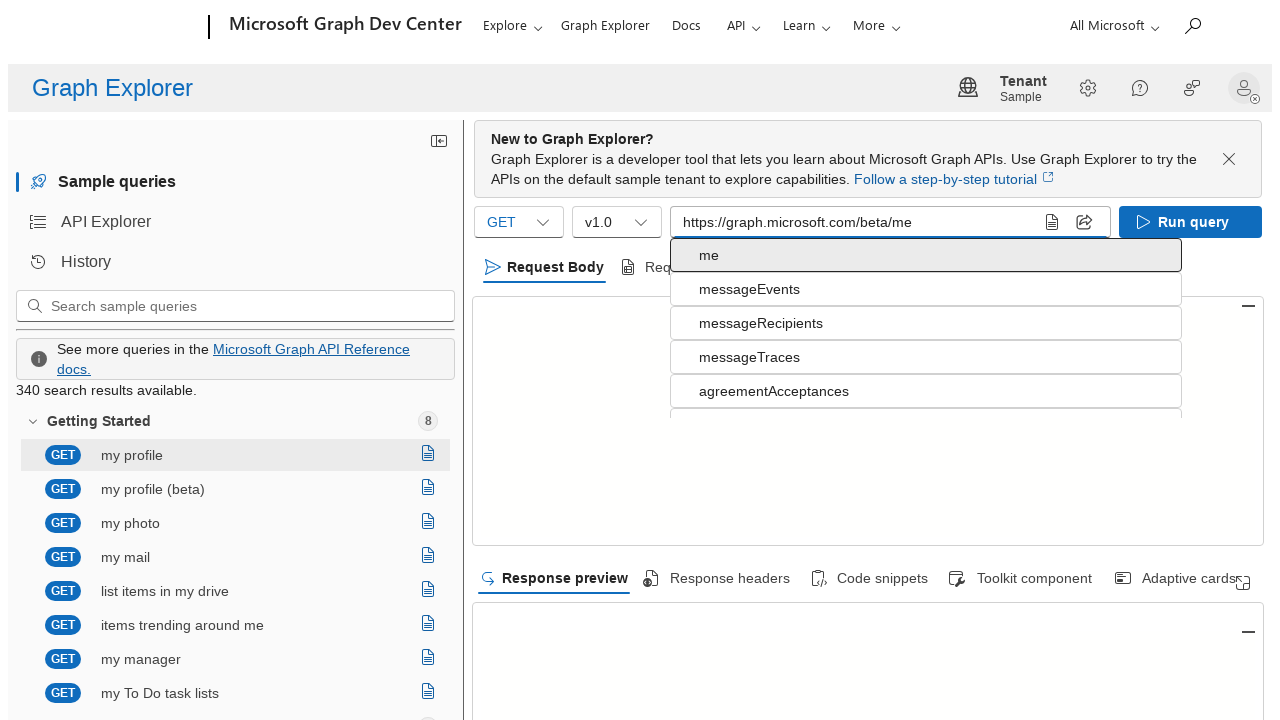

Filled request URL field with v1.0 API version endpoint on [aria-label="Query sample input"]
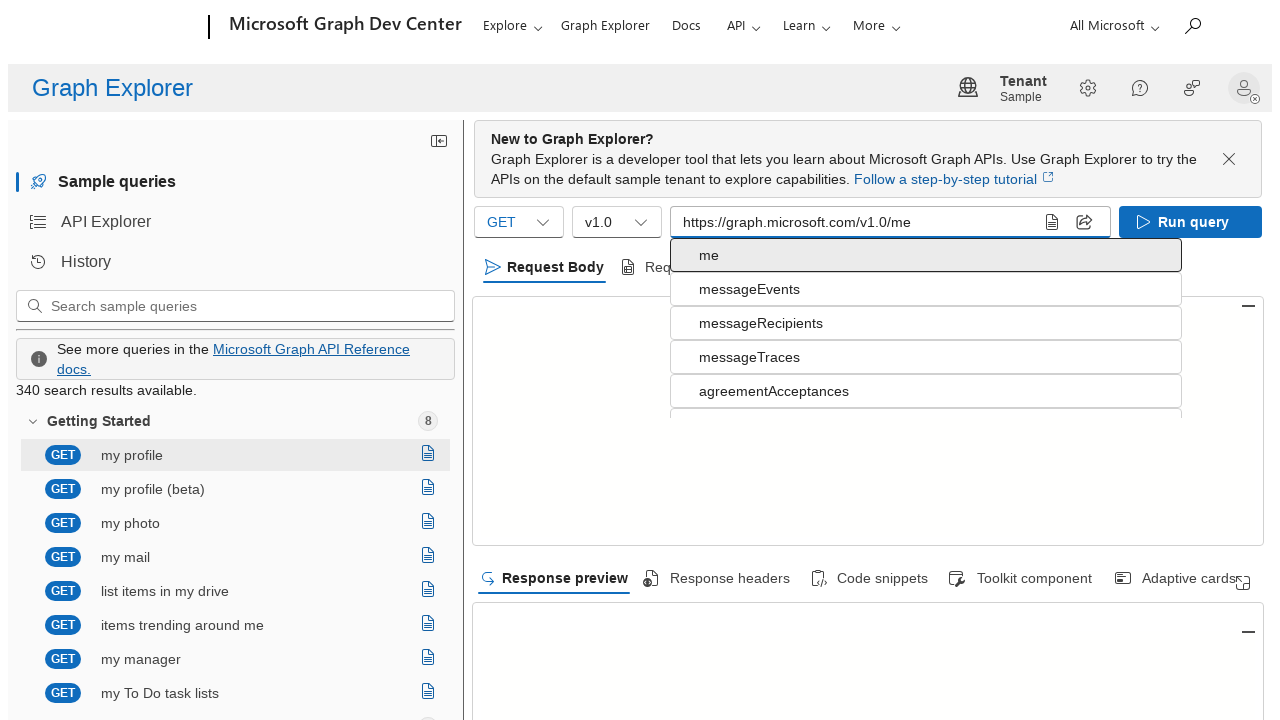

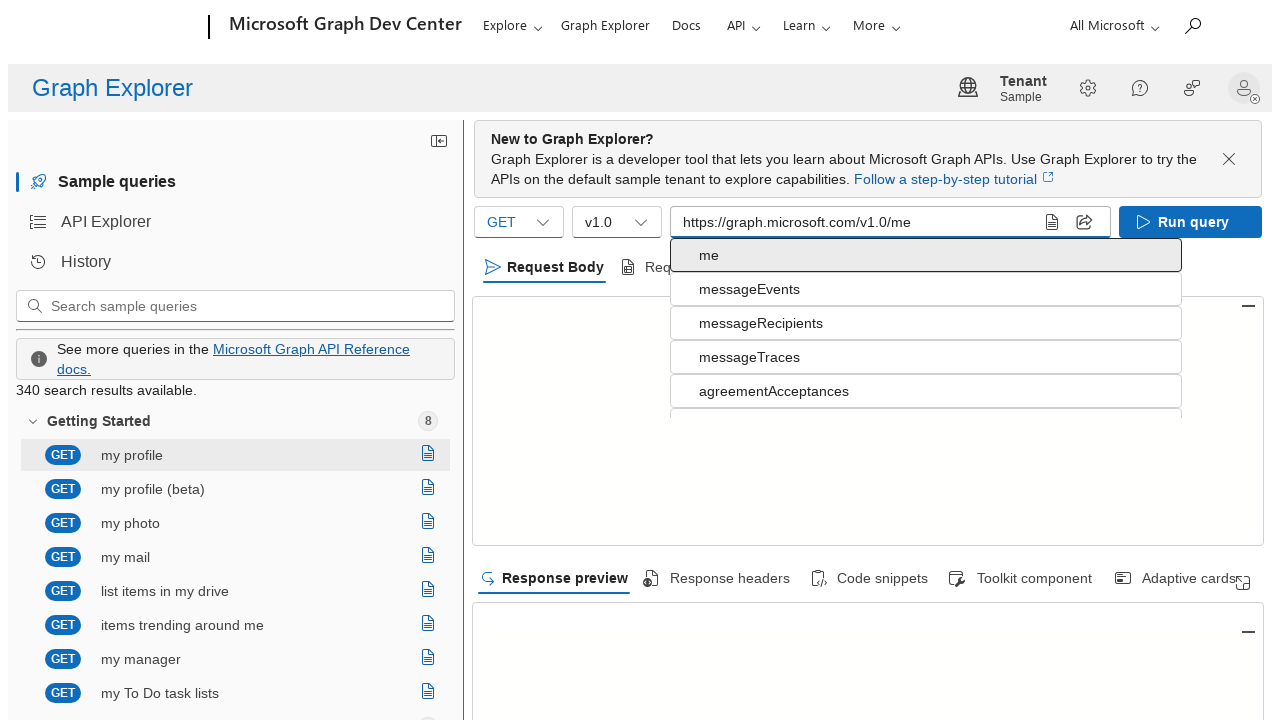